Tests a login form with invalid credentials, then navigates to the "Forgot your password?" flow and fills out the password reset form with name, email, and phone number.

Starting URL: https://rahulshettyacademy.com/locatorspractice/

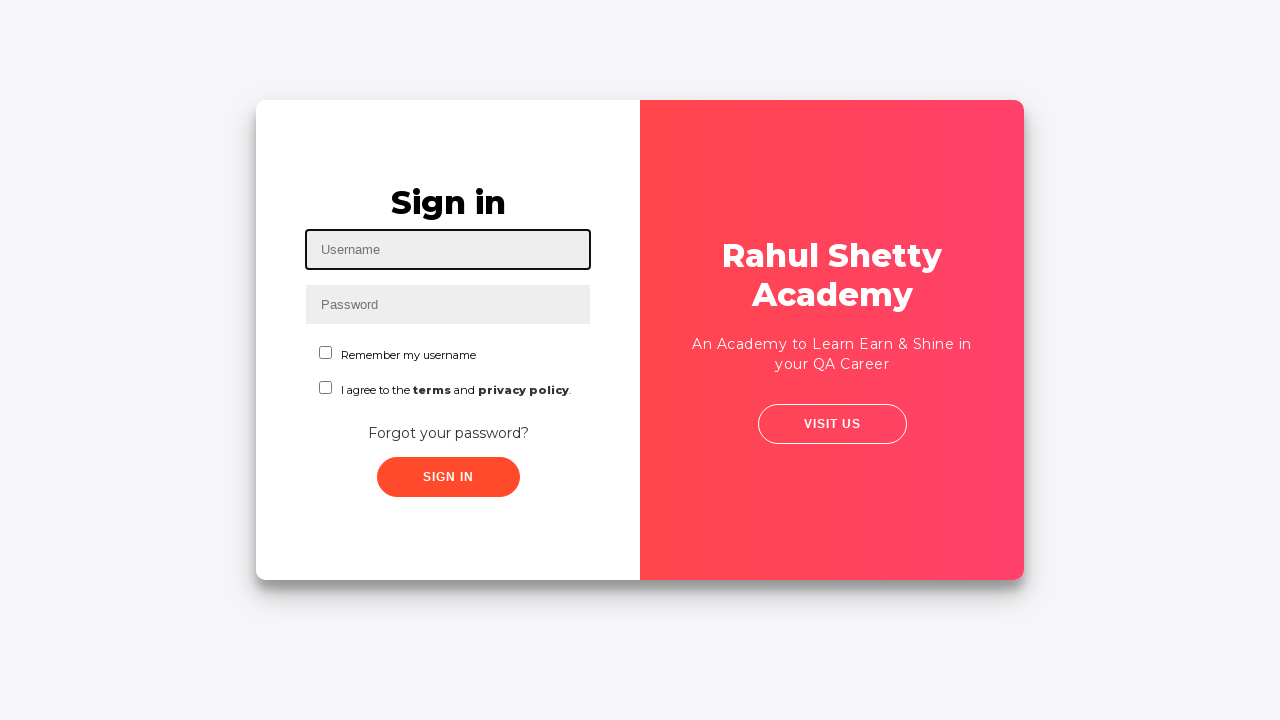

Filled username field with 'John Anderson' on #inputUsername
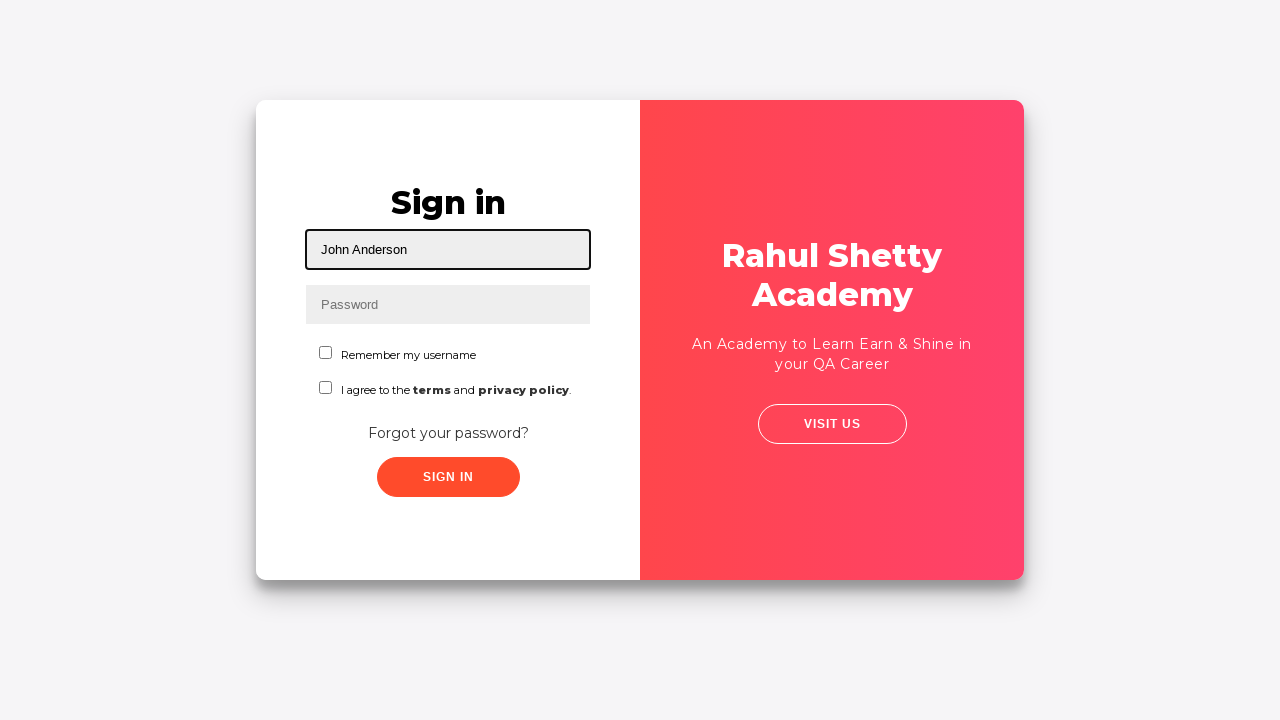

Filled password field with 'TestPass123' on input[name='inputPassword']
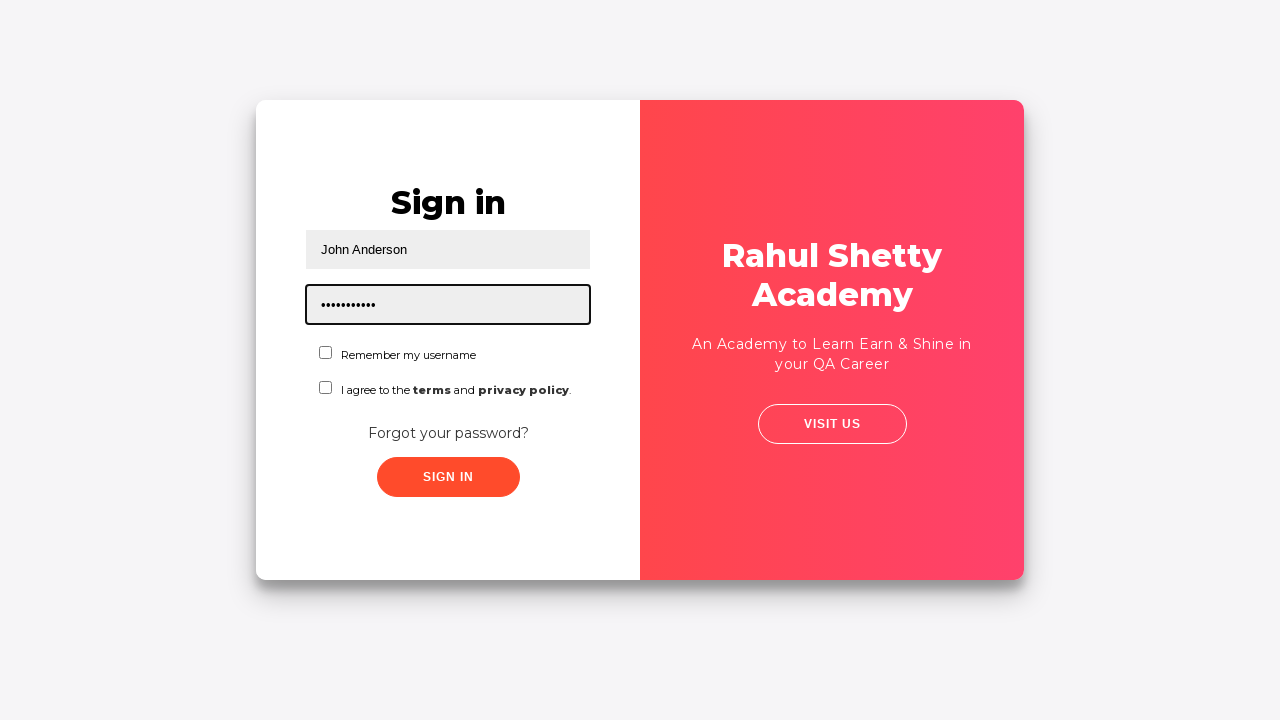

Clicked sign in button with invalid credentials at (448, 477) on .signInBtn
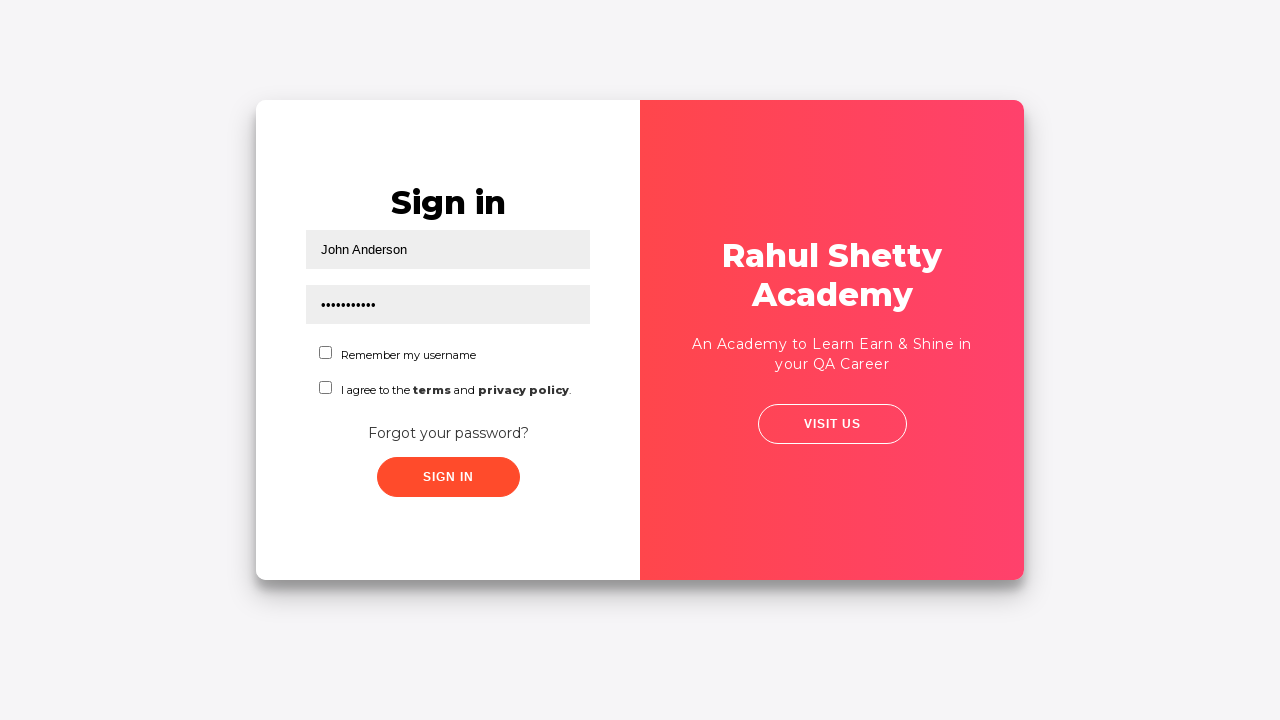

Error message appeared indicating invalid credentials
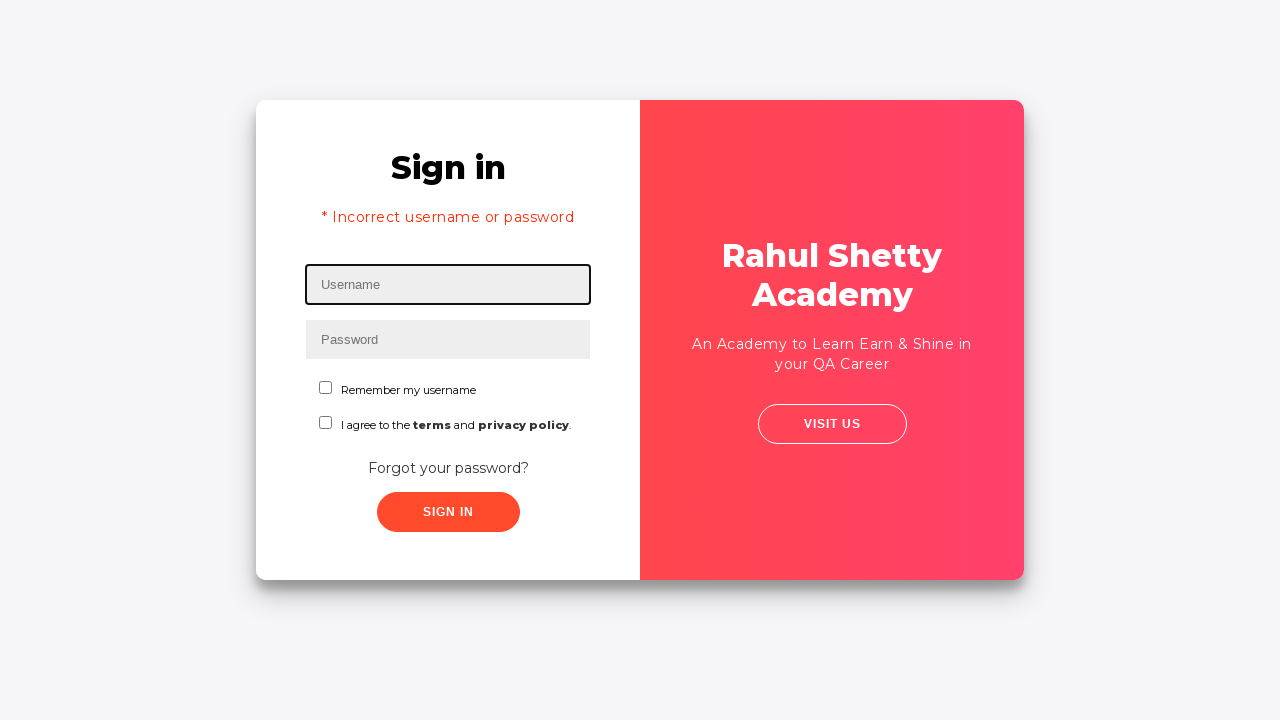

Clicked on 'Forgot your password?' link at (448, 468) on text=Forgot your password?
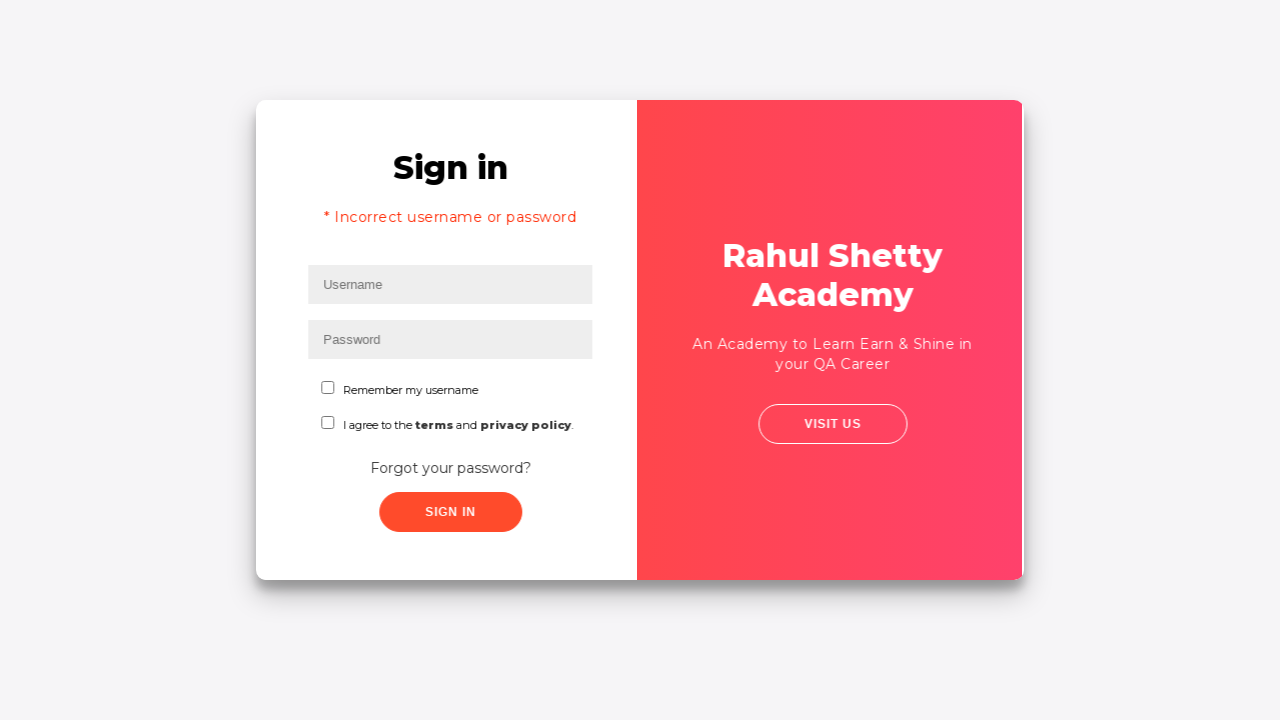

Filled name field in password reset form with 'John Anderson' on input[placeholder='Name']
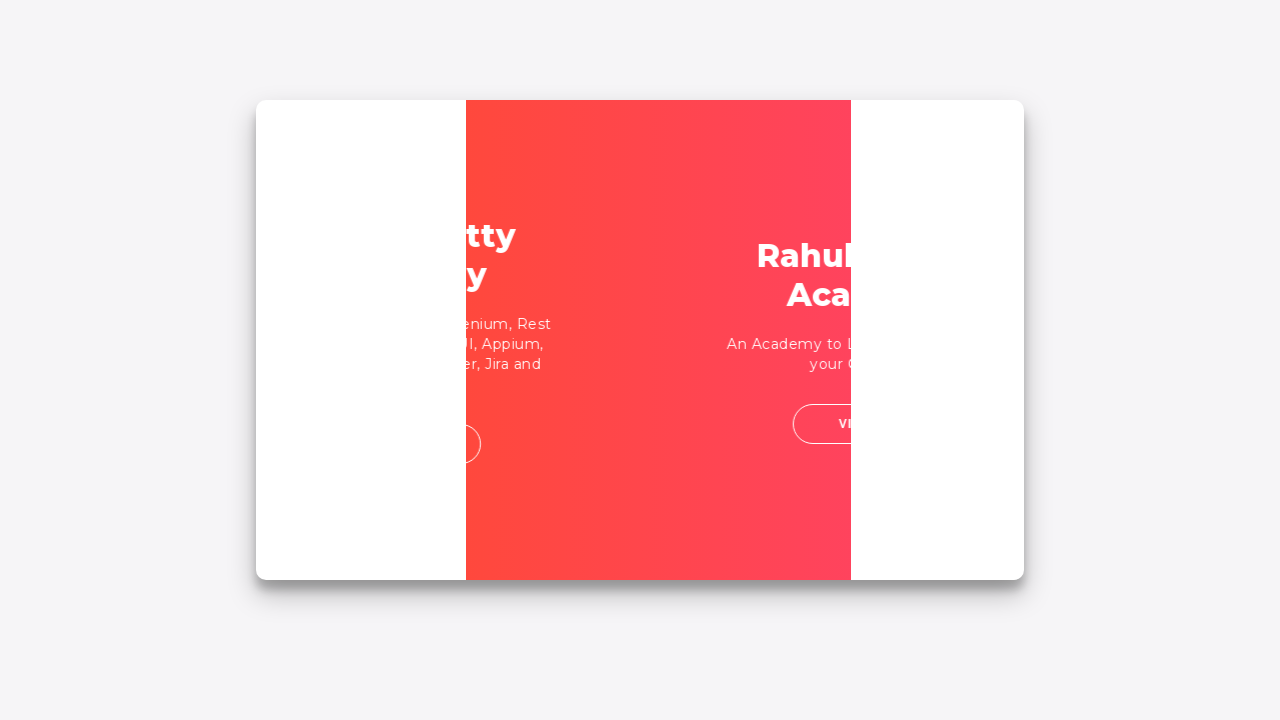

Filled email field in password reset form with 'john.anderson@testmail.com' on input[placeholder='Email']
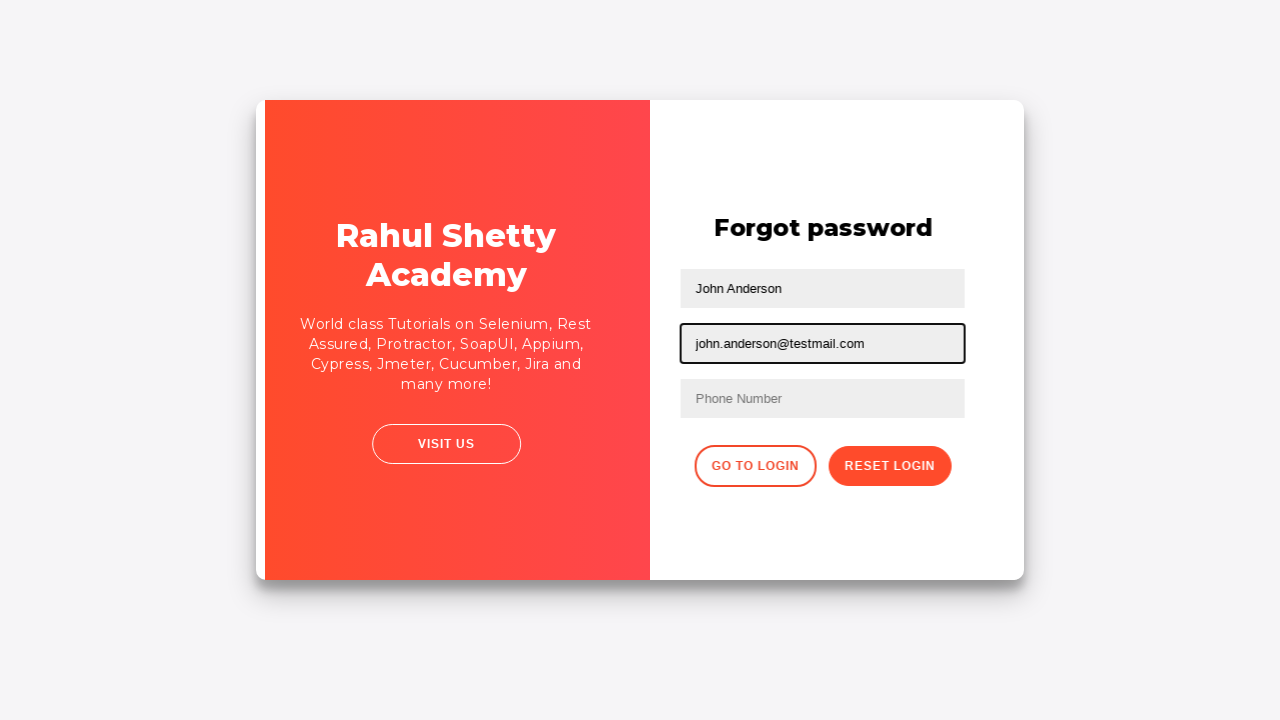

Filled phone number field with '5551234567' on input[placeholder='Phone Number']
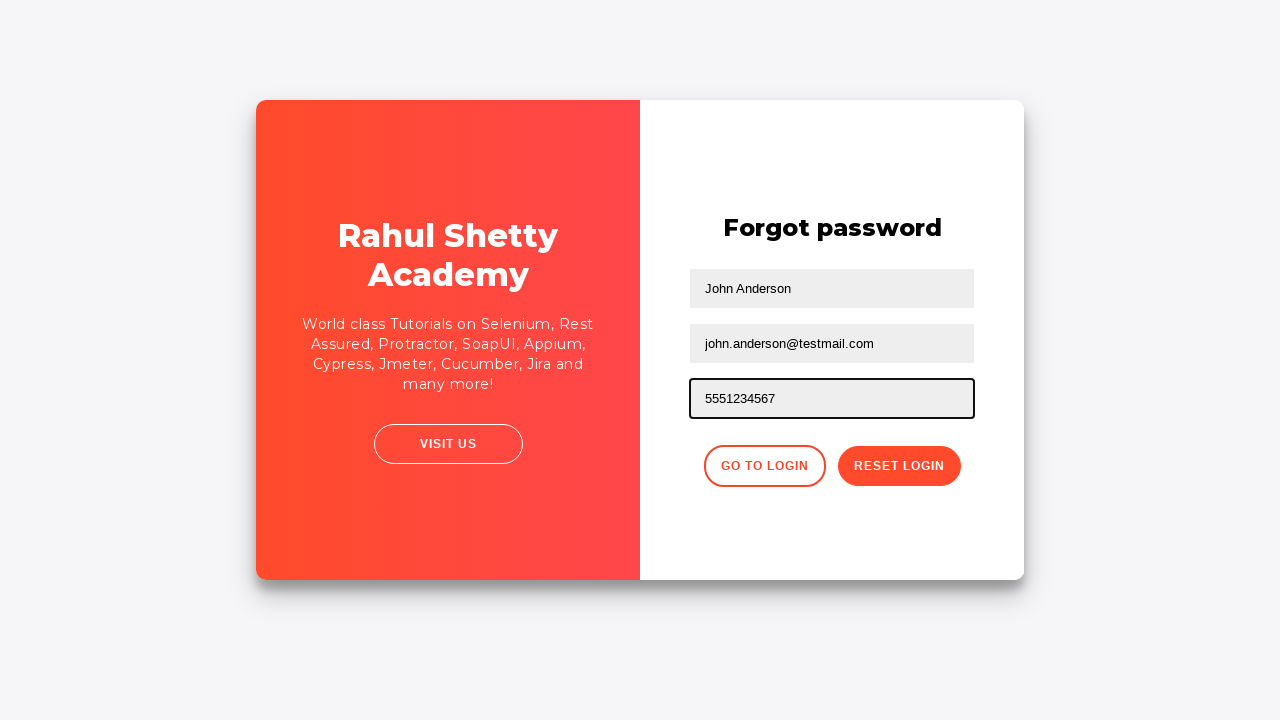

Clicked reset password button to submit form at (899, 466) on .reset-pwd-btn
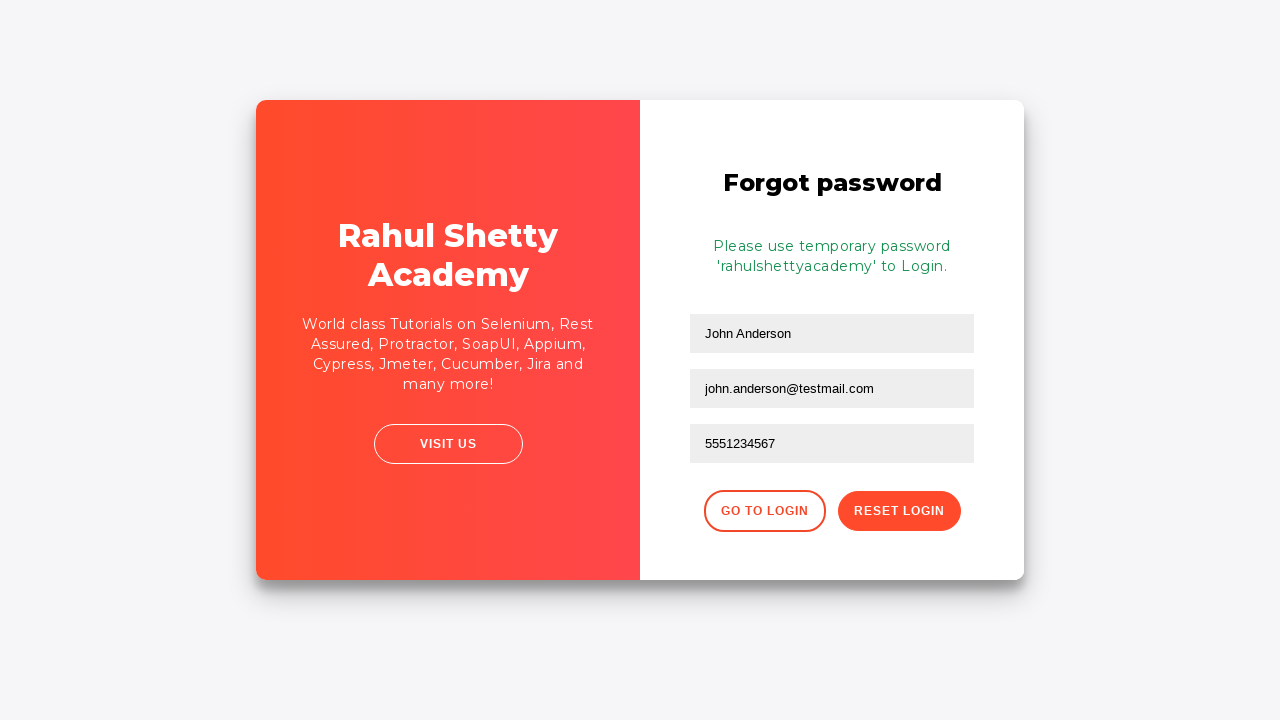

Password reset confirmation message appeared
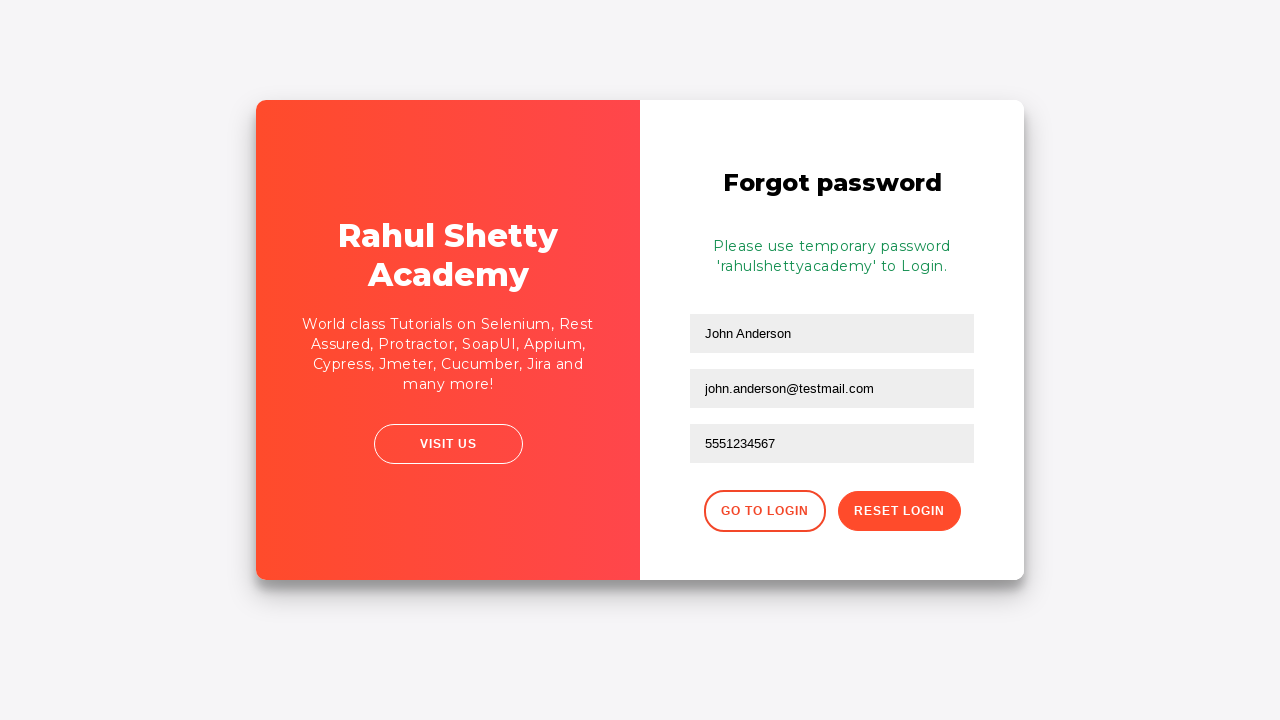

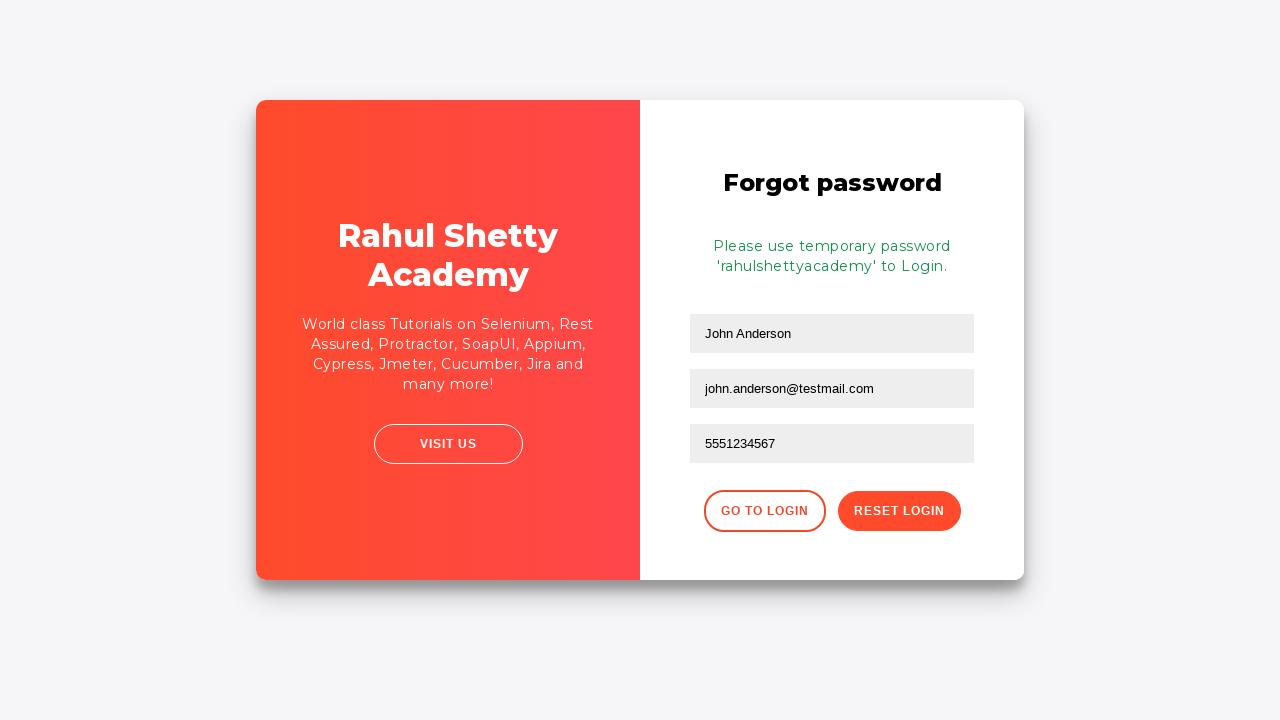